Tests an explicit wait scenario where the script waits for a price to reach $100, clicks a Book button, scrolls down, calculates an answer based on a displayed value using a mathematical formula, enters the answer, and submits.

Starting URL: http://suninjuly.github.io/explicit_wait2.html

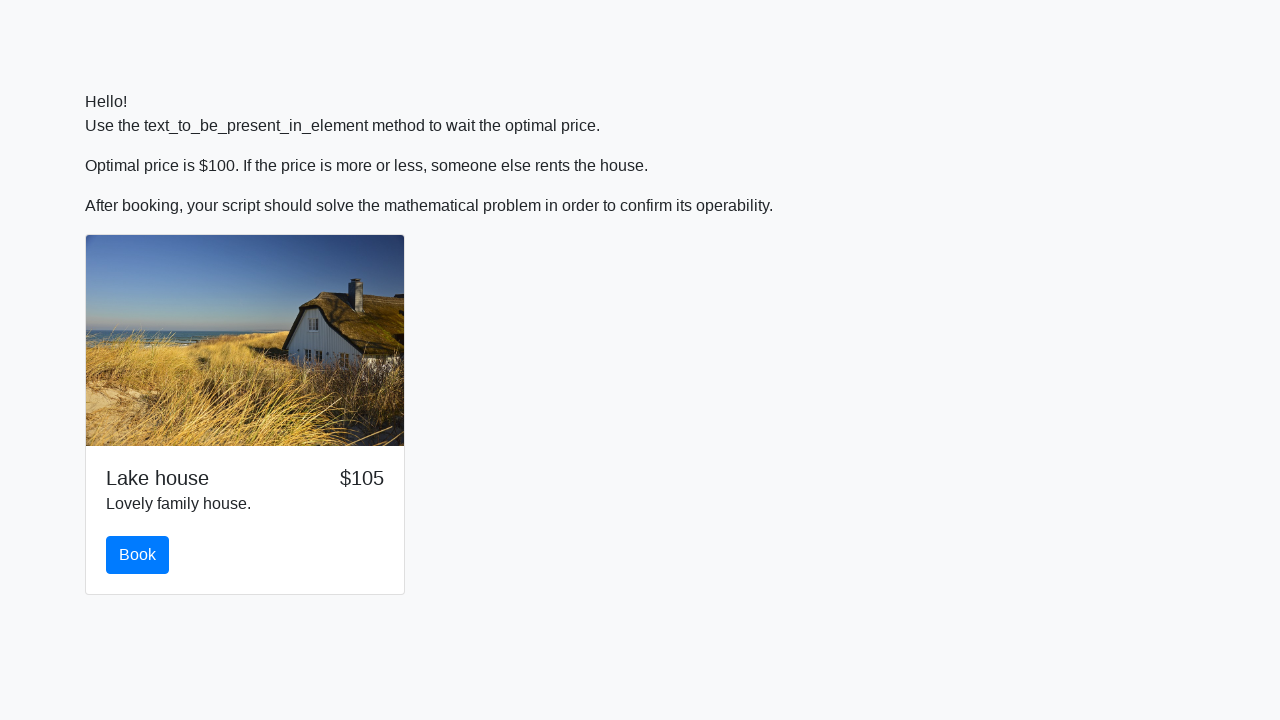

Waited for price to reach $100
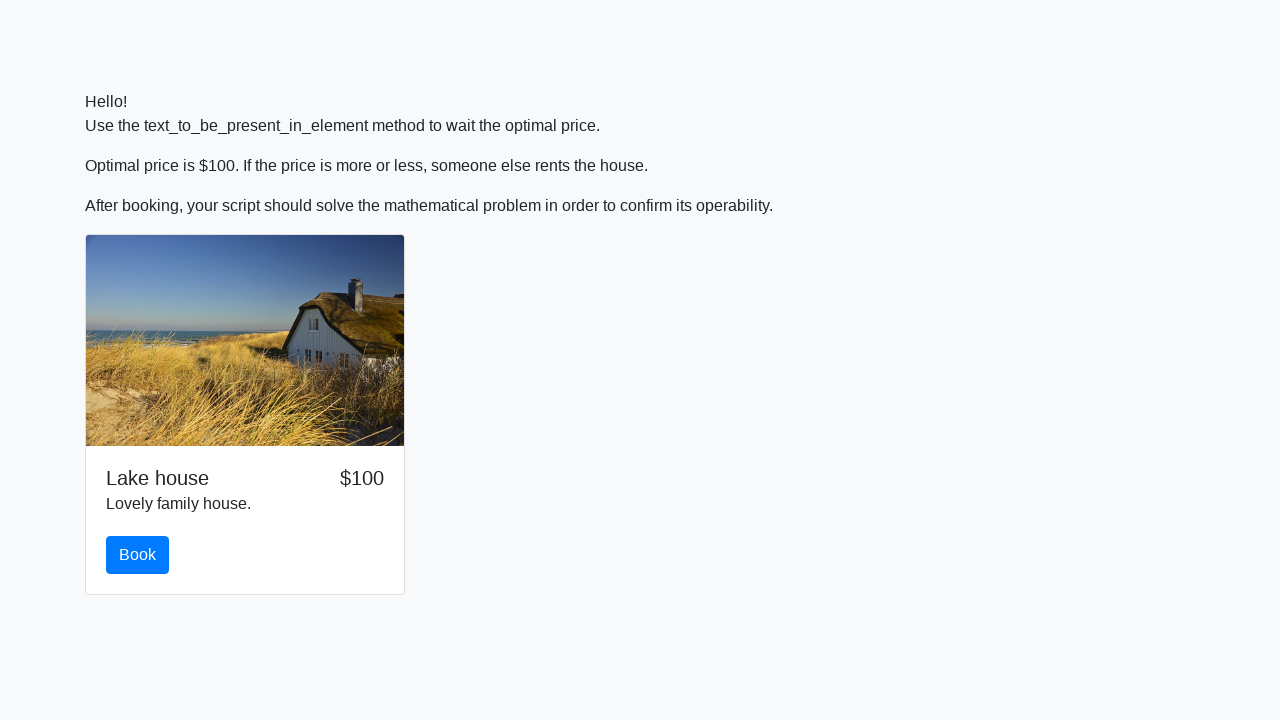

Clicked the Book button at (138, 555) on button
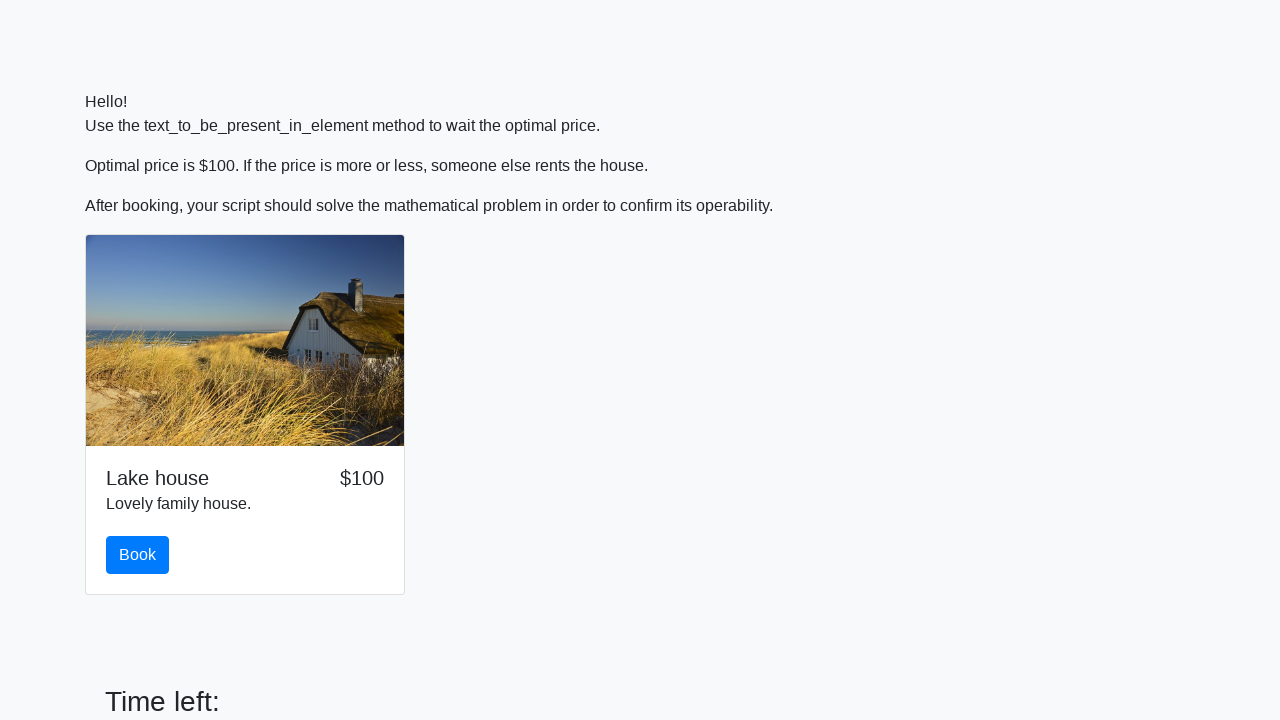

Scrolled to the bottom of the page
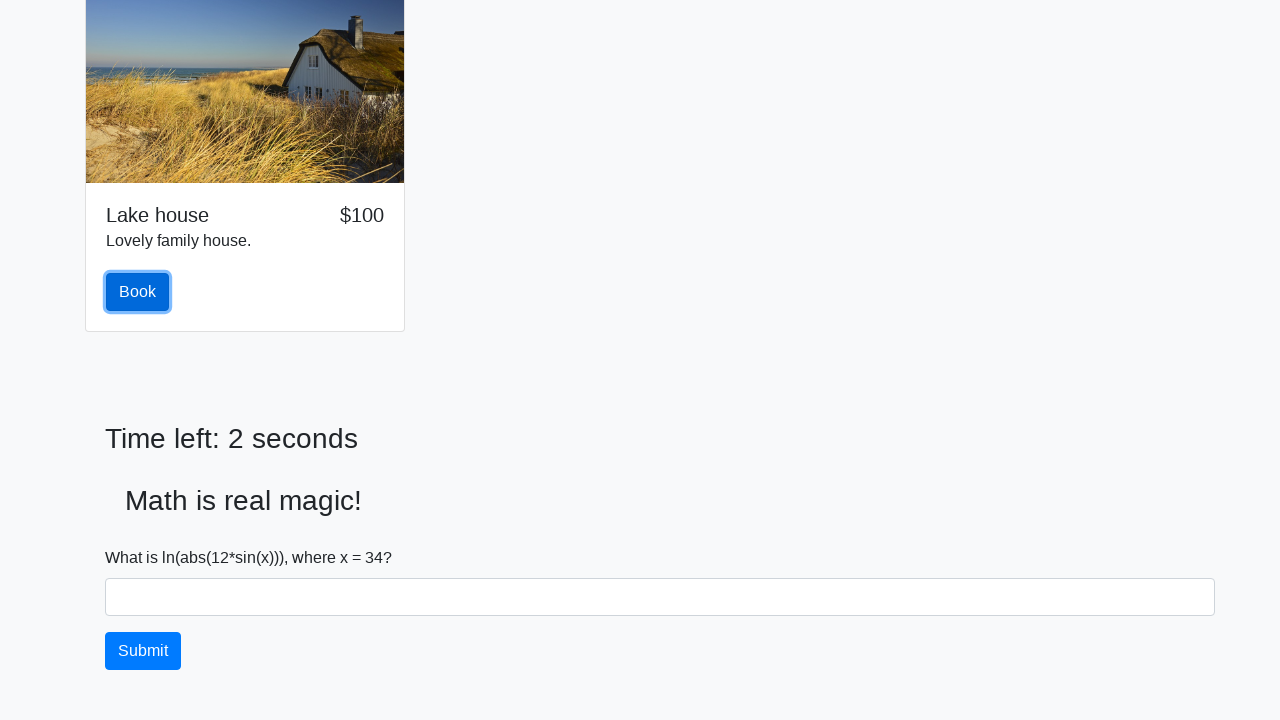

Retrieved input value: 34
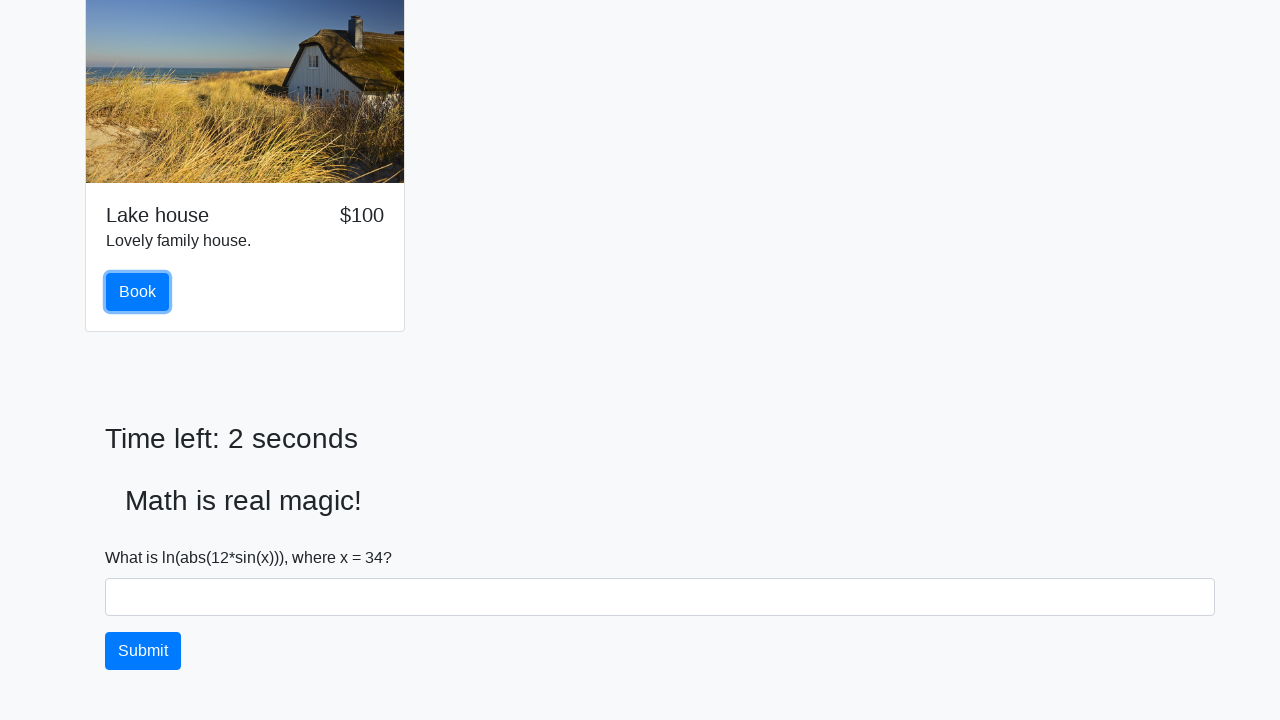

Calculated answer using mathematical formula: 1.8482960969146534
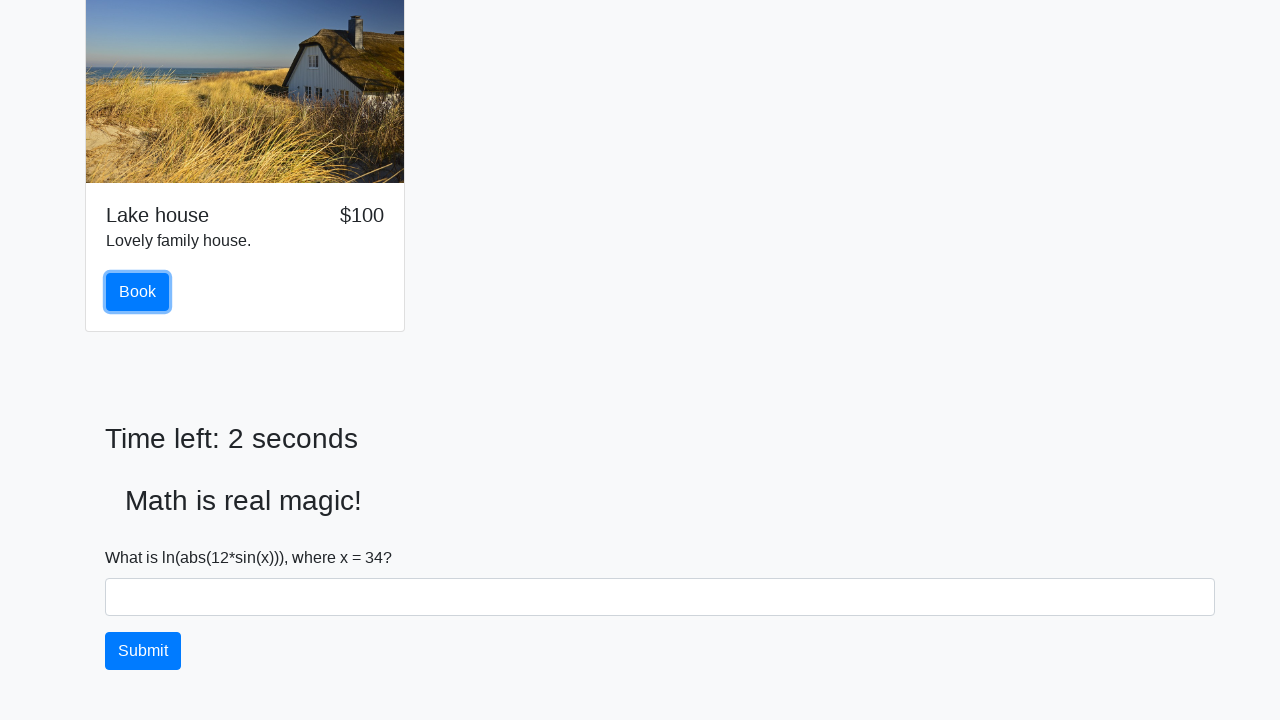

Entered calculated answer into text field on input[name='text']
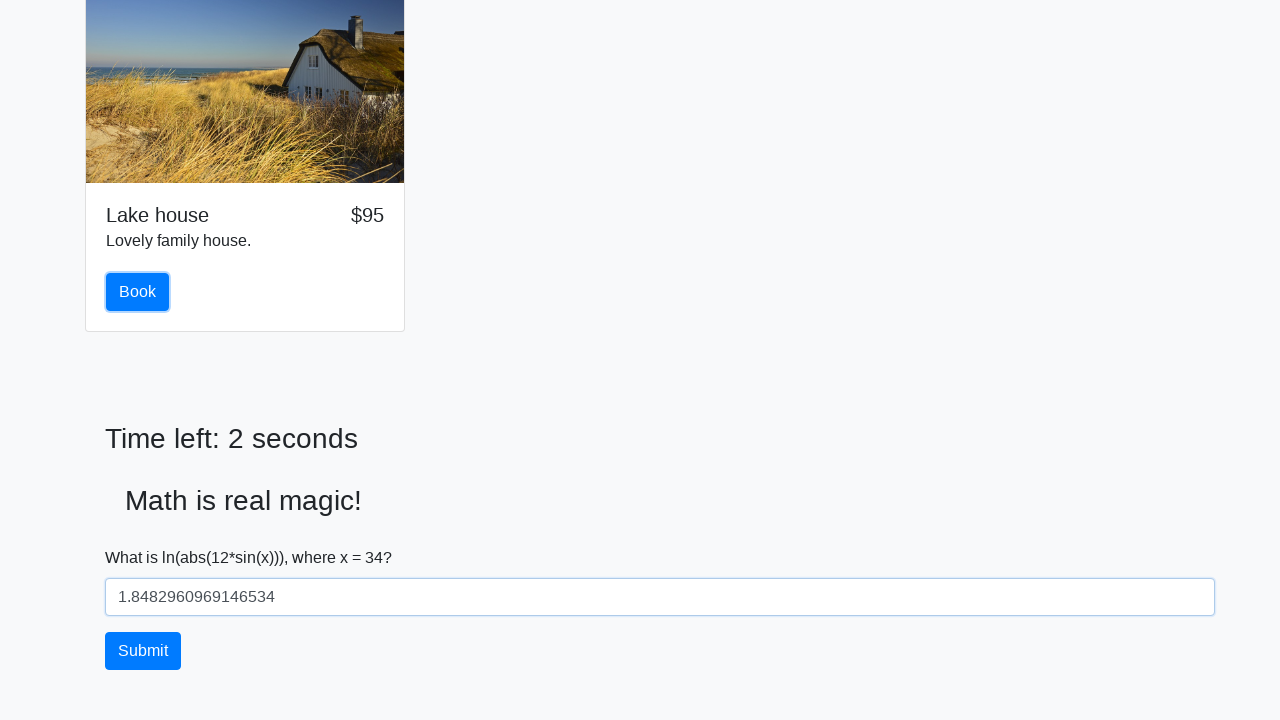

Clicked the solve button to submit the answer at (143, 651) on #solve
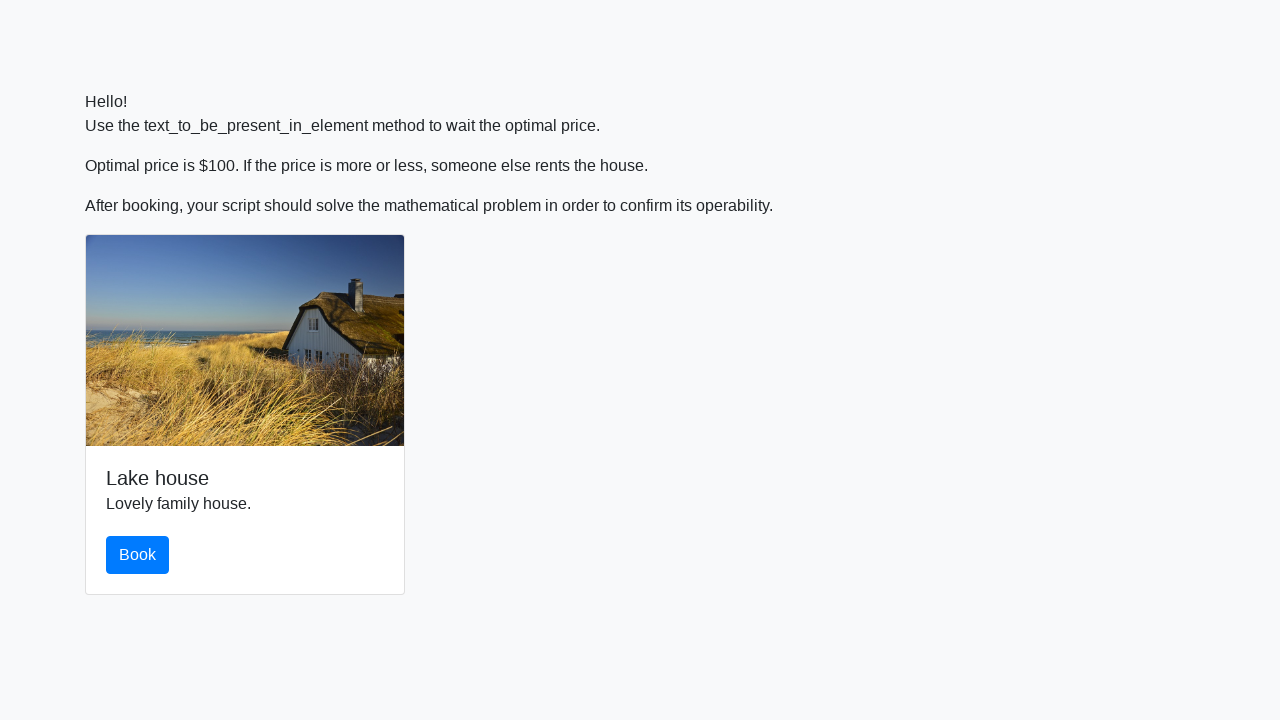

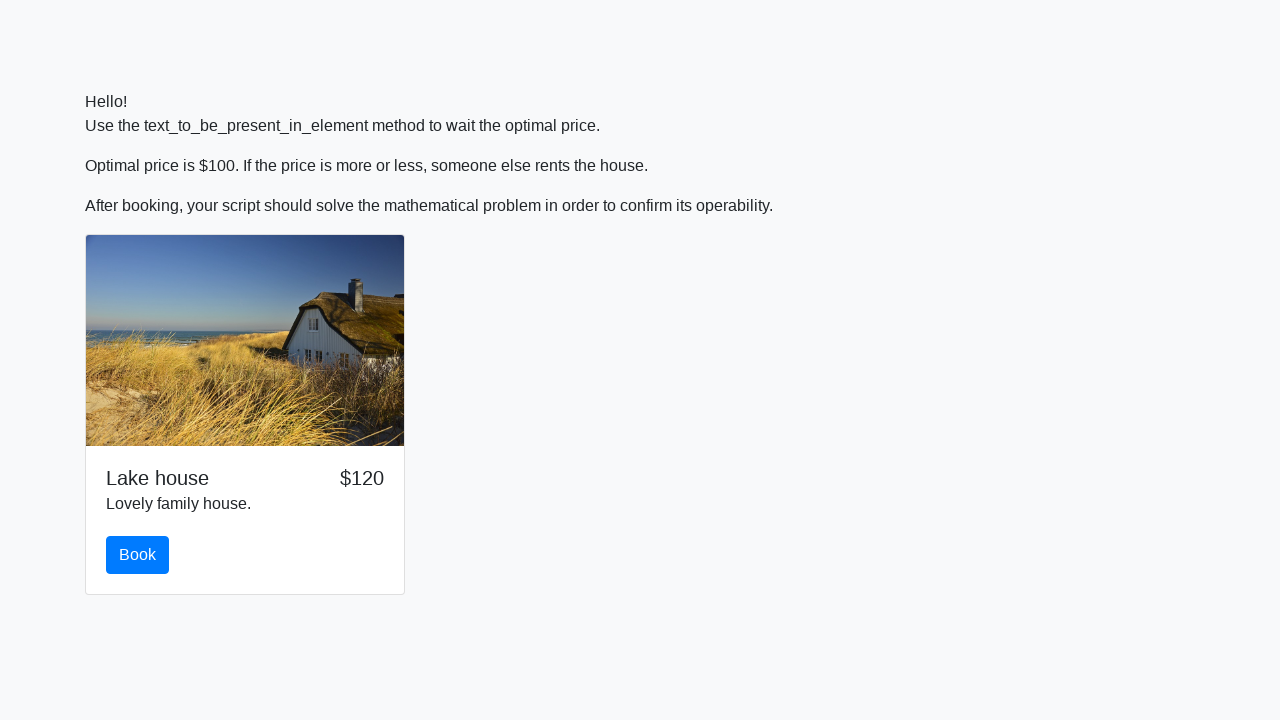